Tests a web form by entering text into a text box and clicking the submit button, then verifies a message is displayed

Starting URL: https://www.selenium.dev/selenium/web/web-form.html

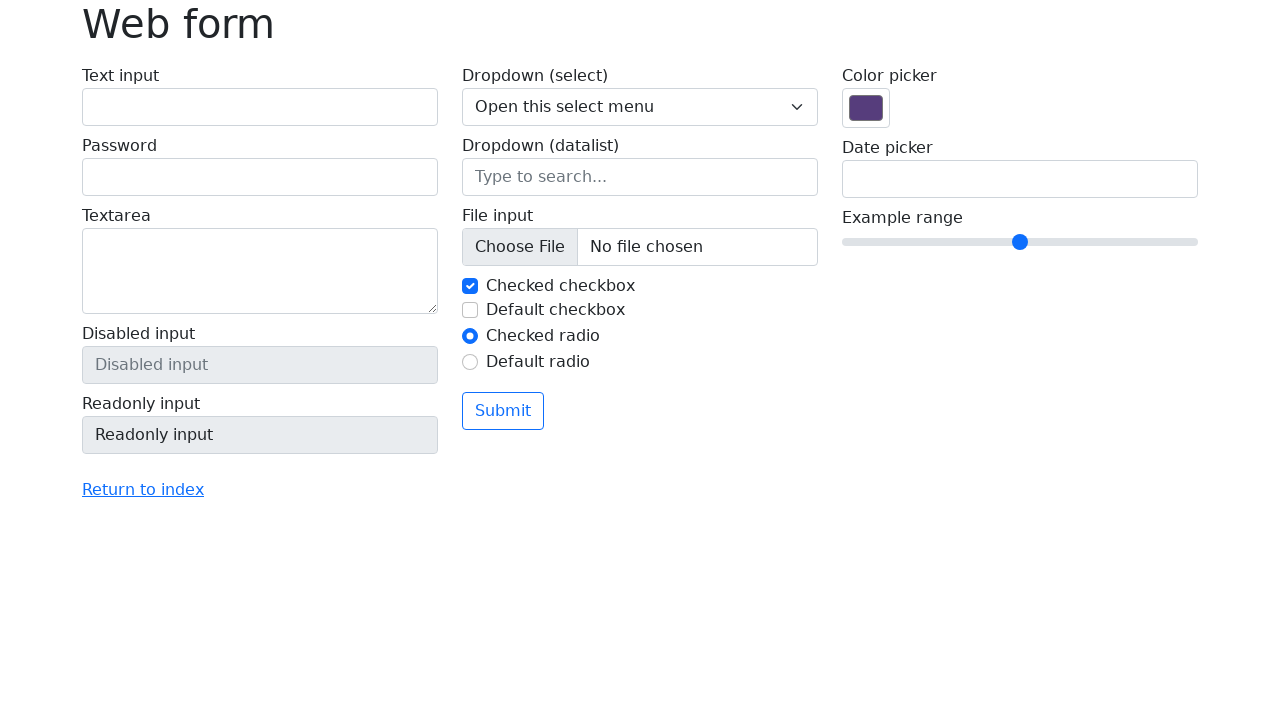

Filled text box with 'Selenium' on input[name='my-text']
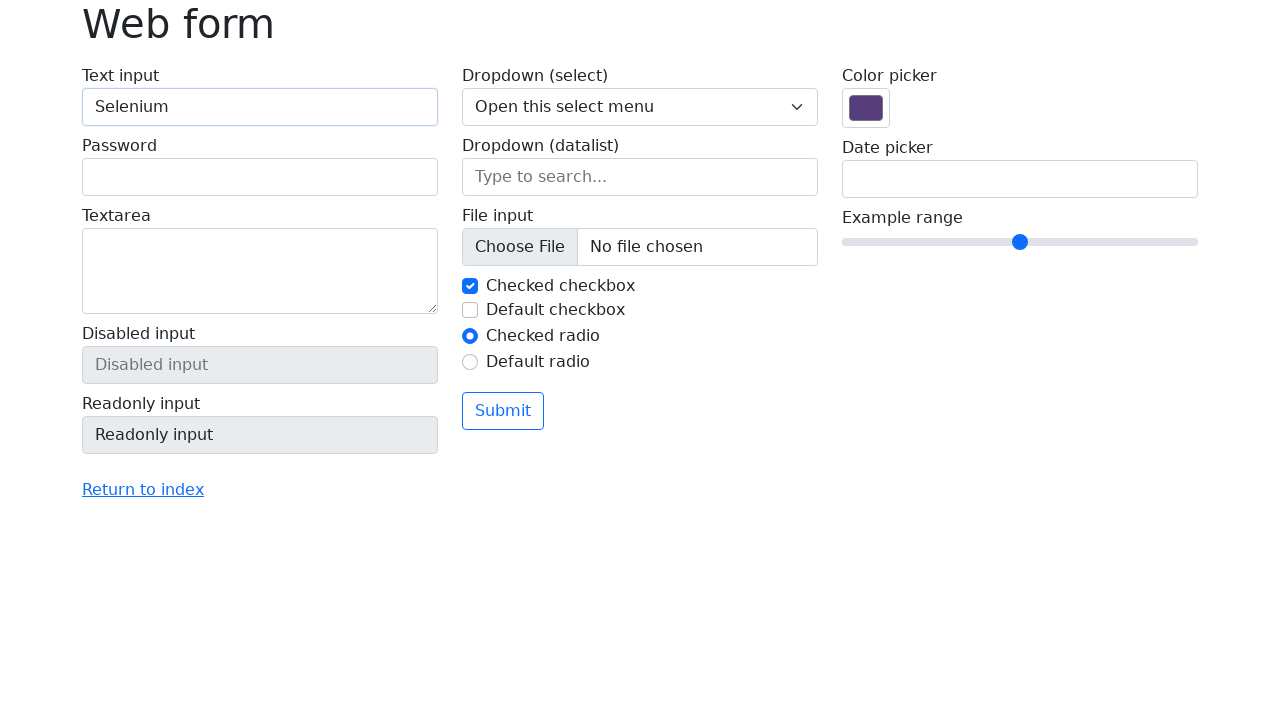

Clicked the submit button at (503, 411) on button
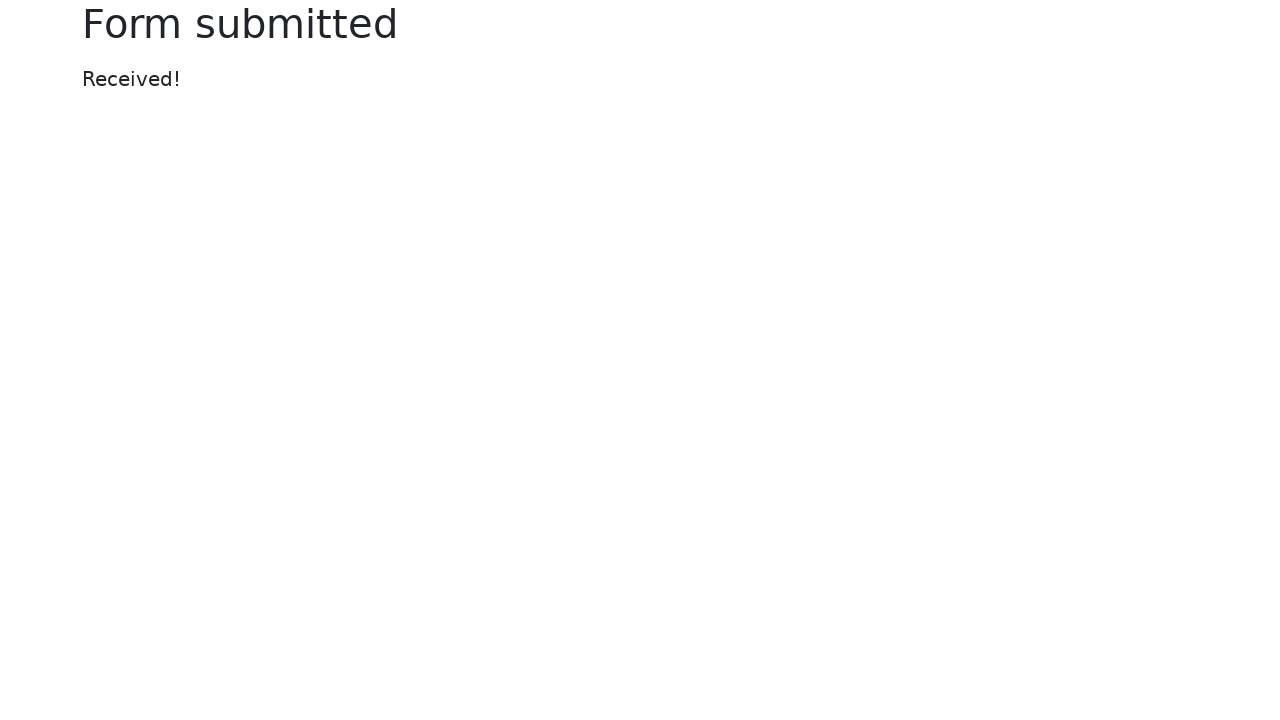

Success message displayed after form submission
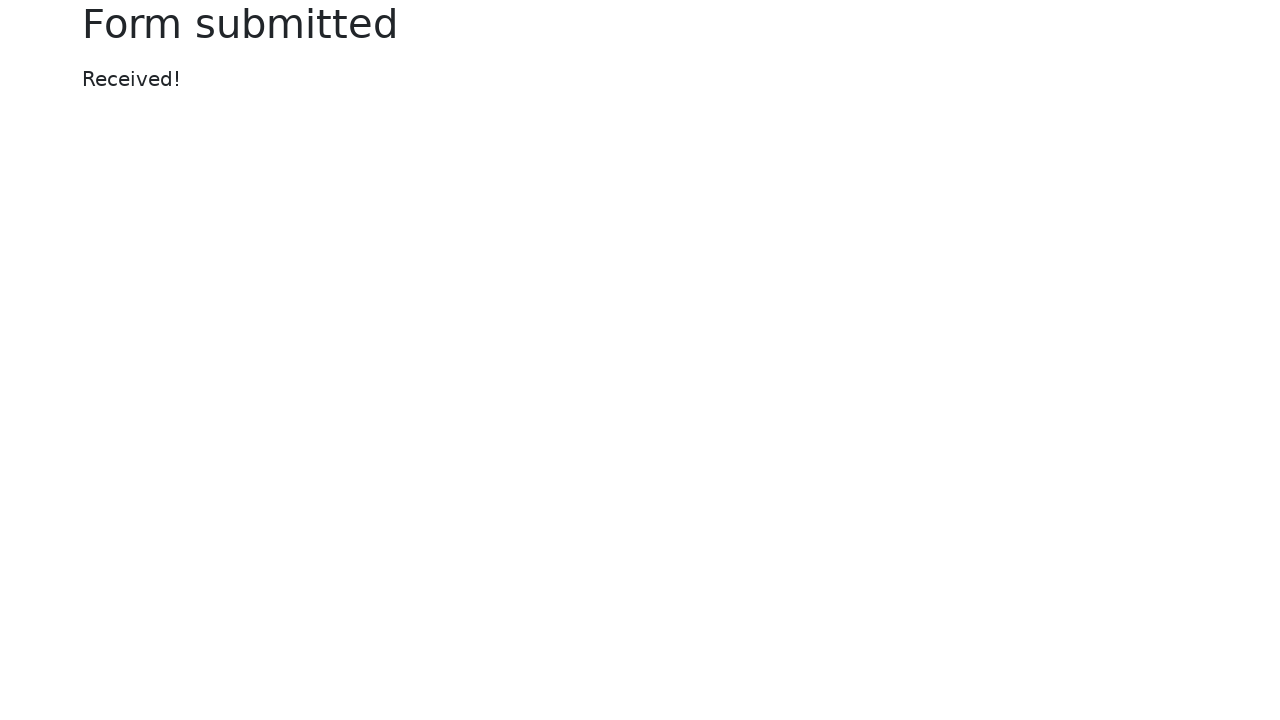

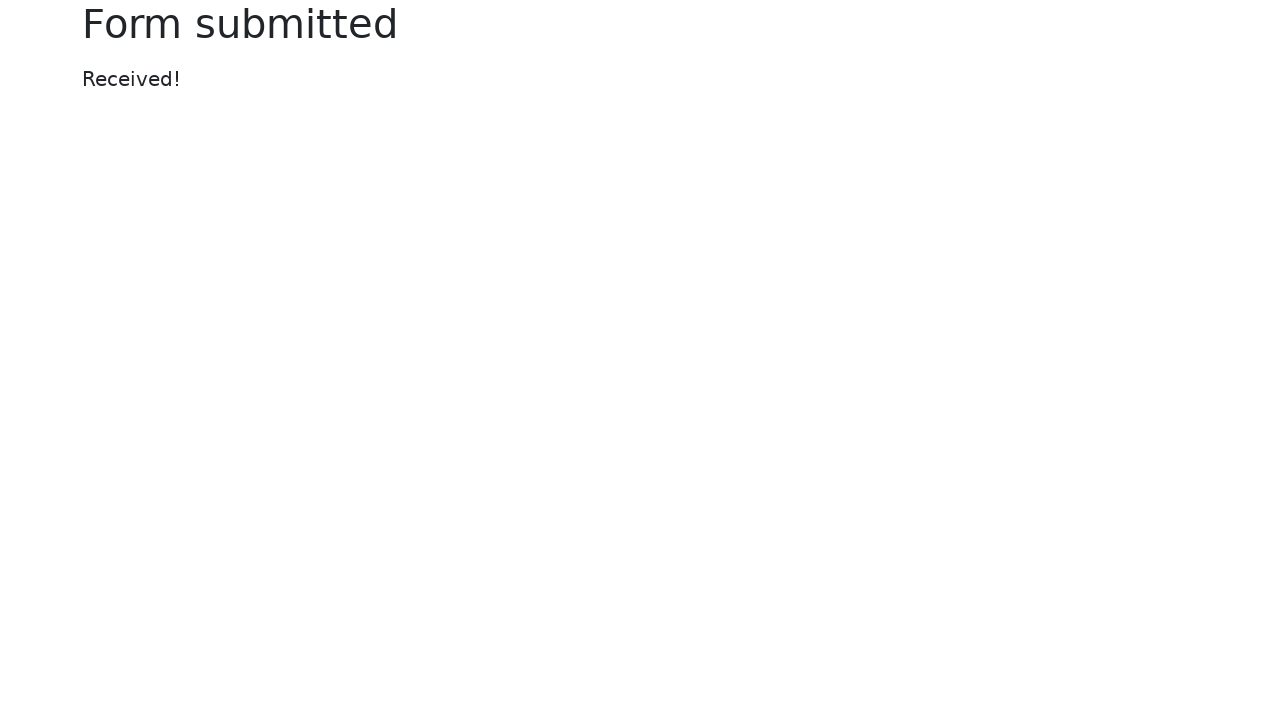